Tests checkbox selection states and navigates to a radio button page to verify element enabled states

Starting URL: https://the-internet.herokuapp.com/checkboxes

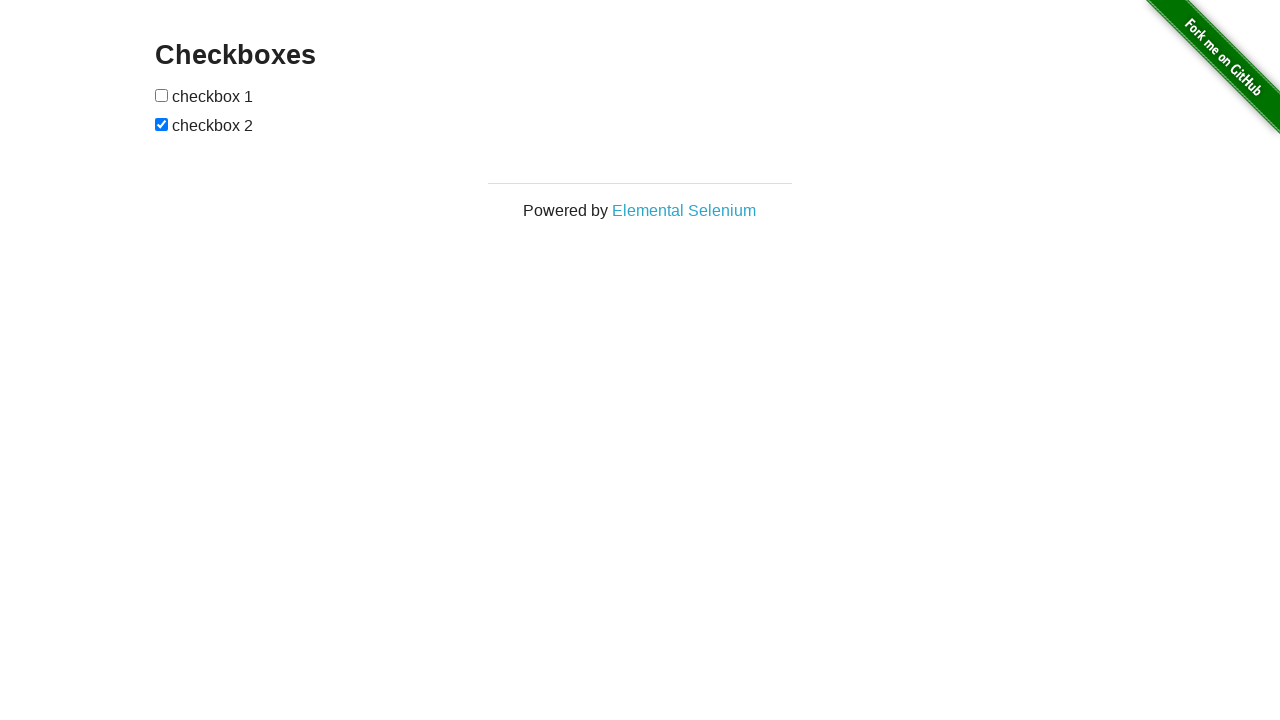

Verified heading is visible on checkboxes page
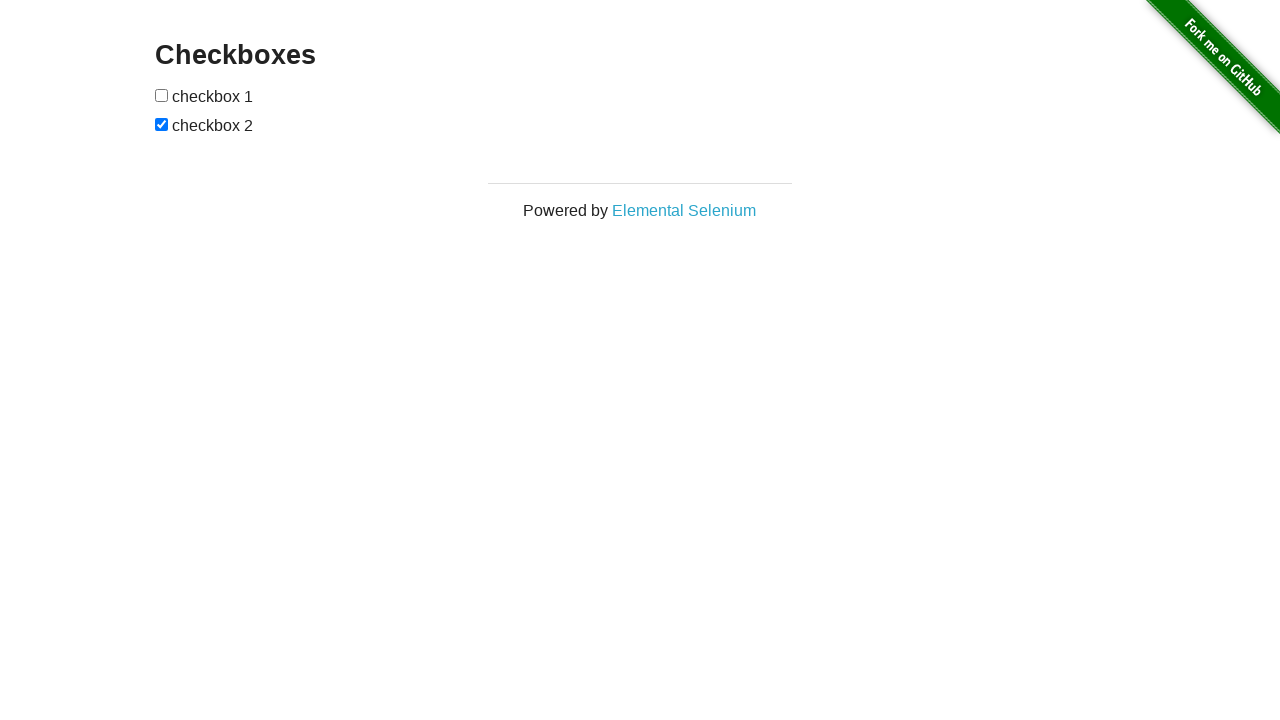

Located first checkbox element
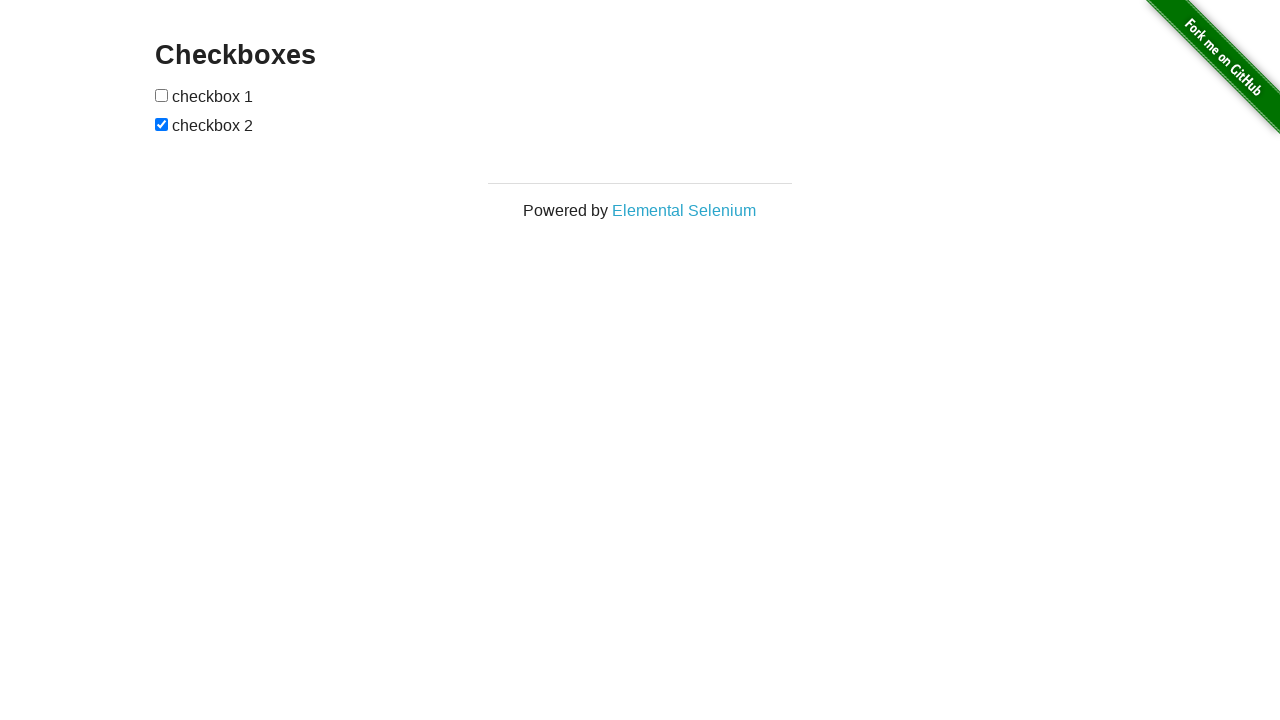

Located second checkbox element
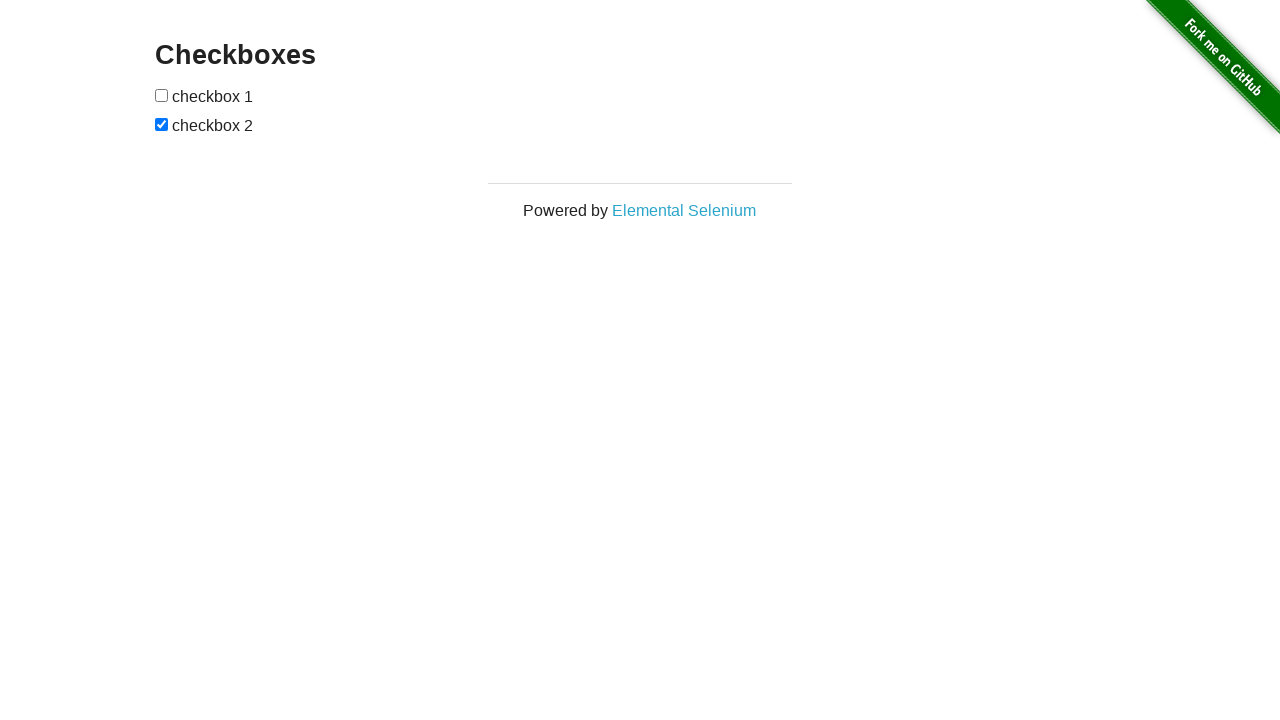

Checked selection state of first checkbox: False
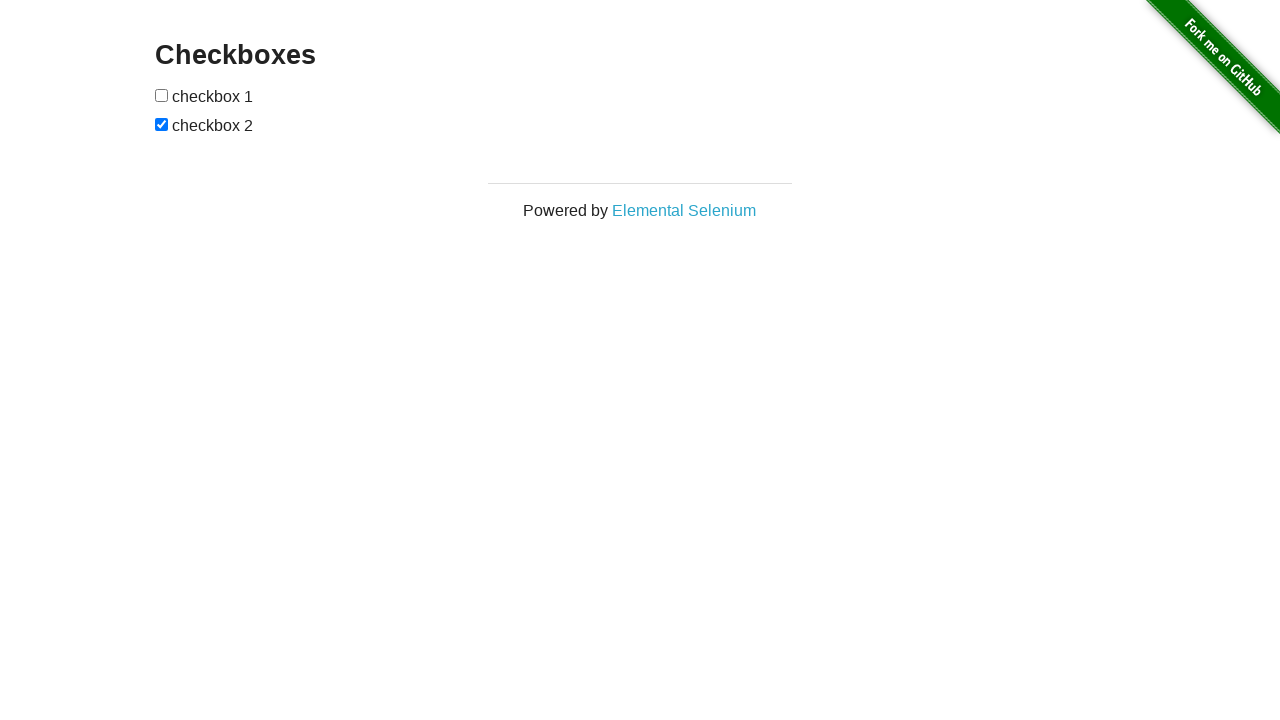

Checked selection state of second checkbox: True
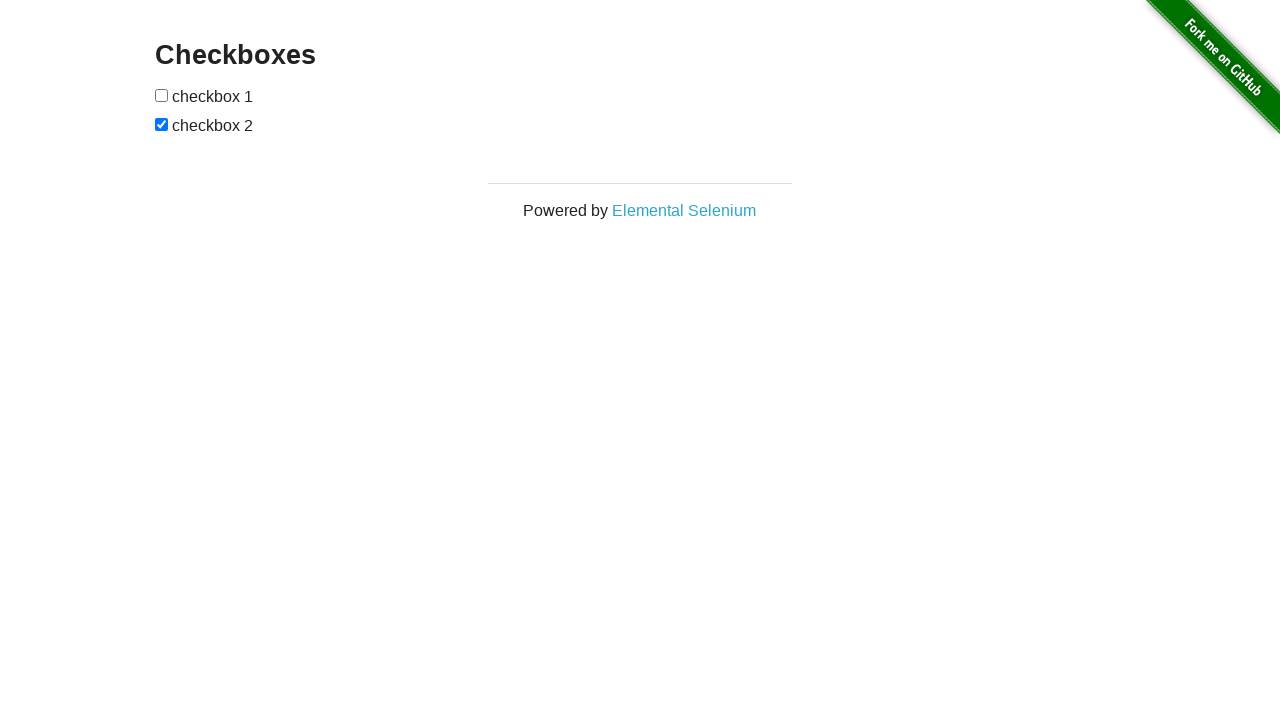

Navigated to radio button page at https://demoqa.com/radio-button
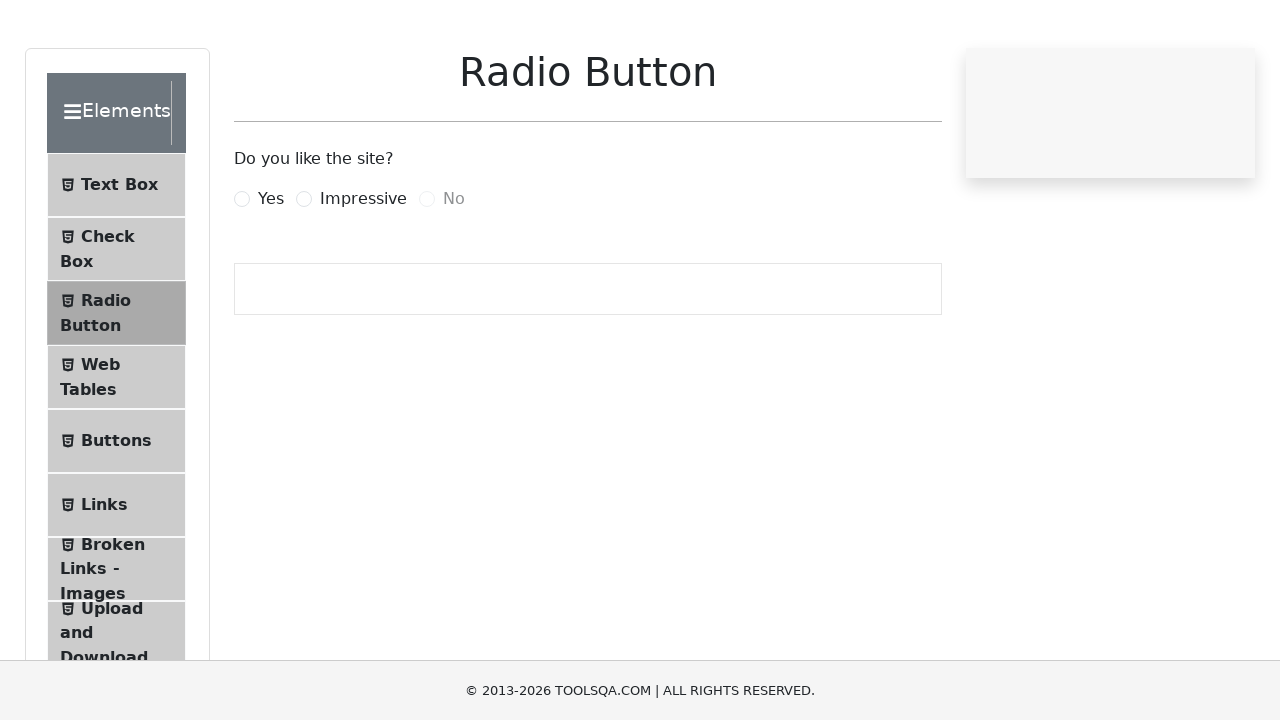

Located 'Yes' radio button element
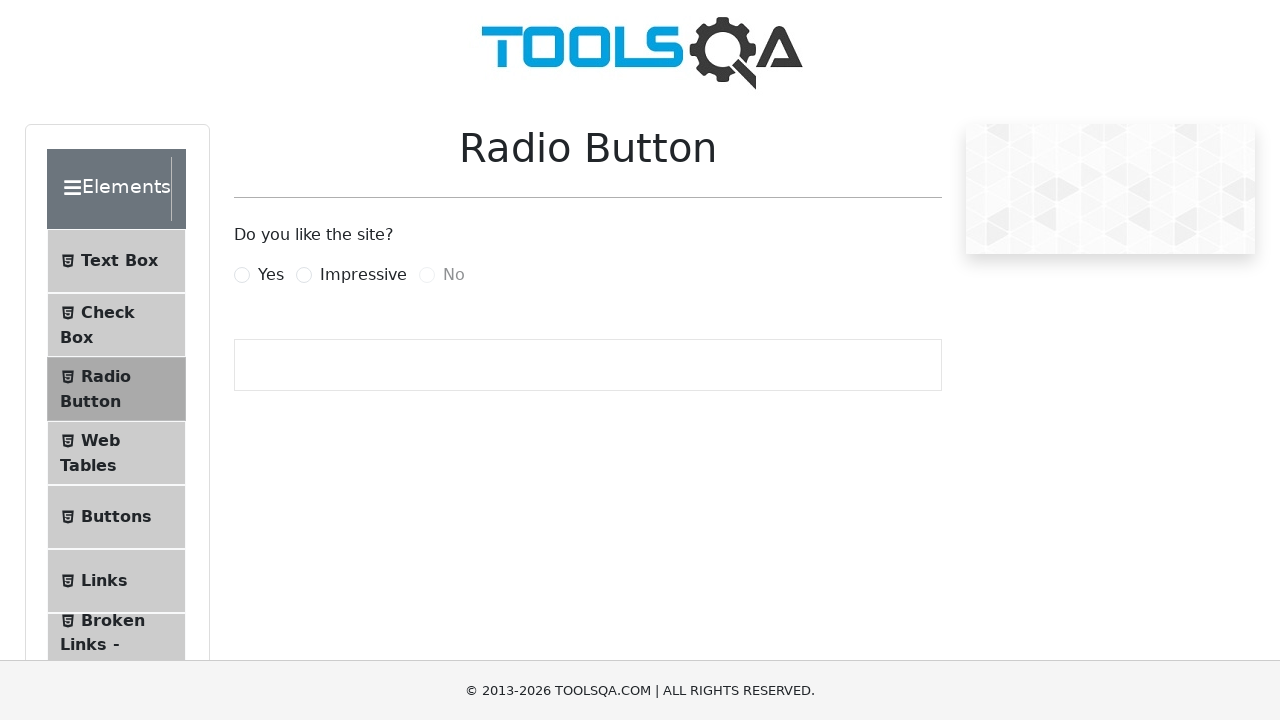

Located 'No' radio button element
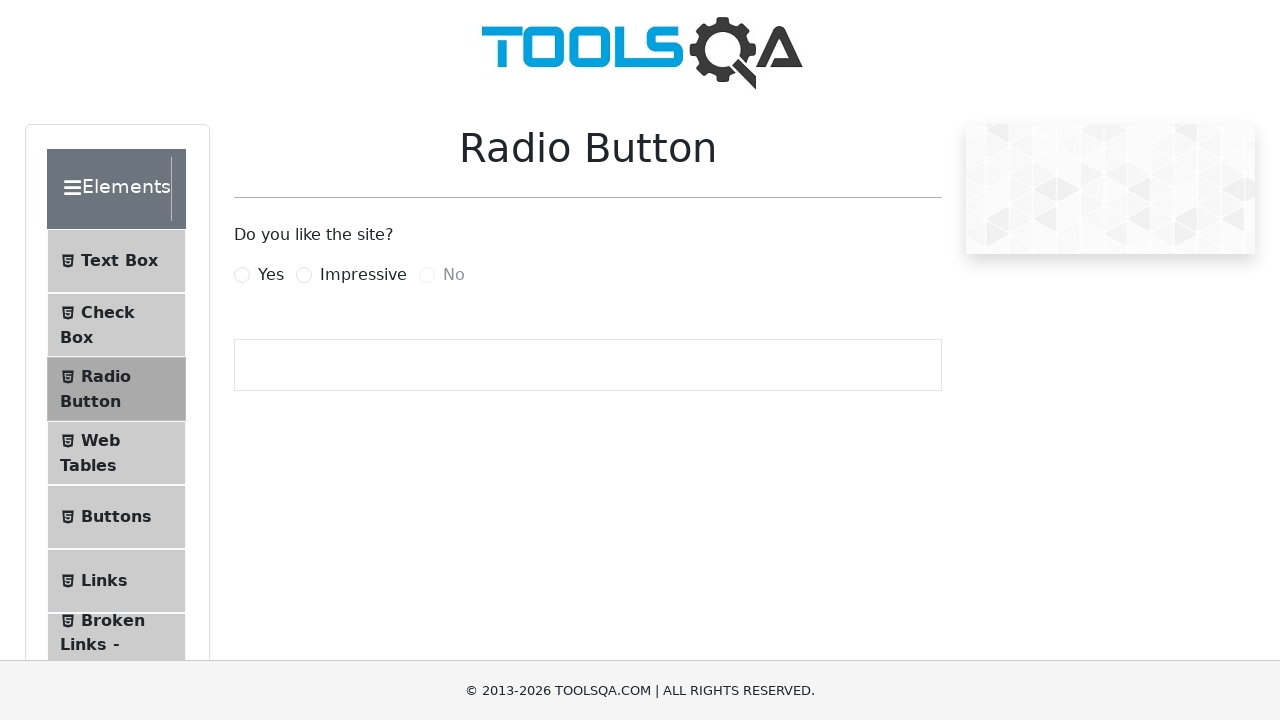

Checked enabled state of 'Yes' radio button: True
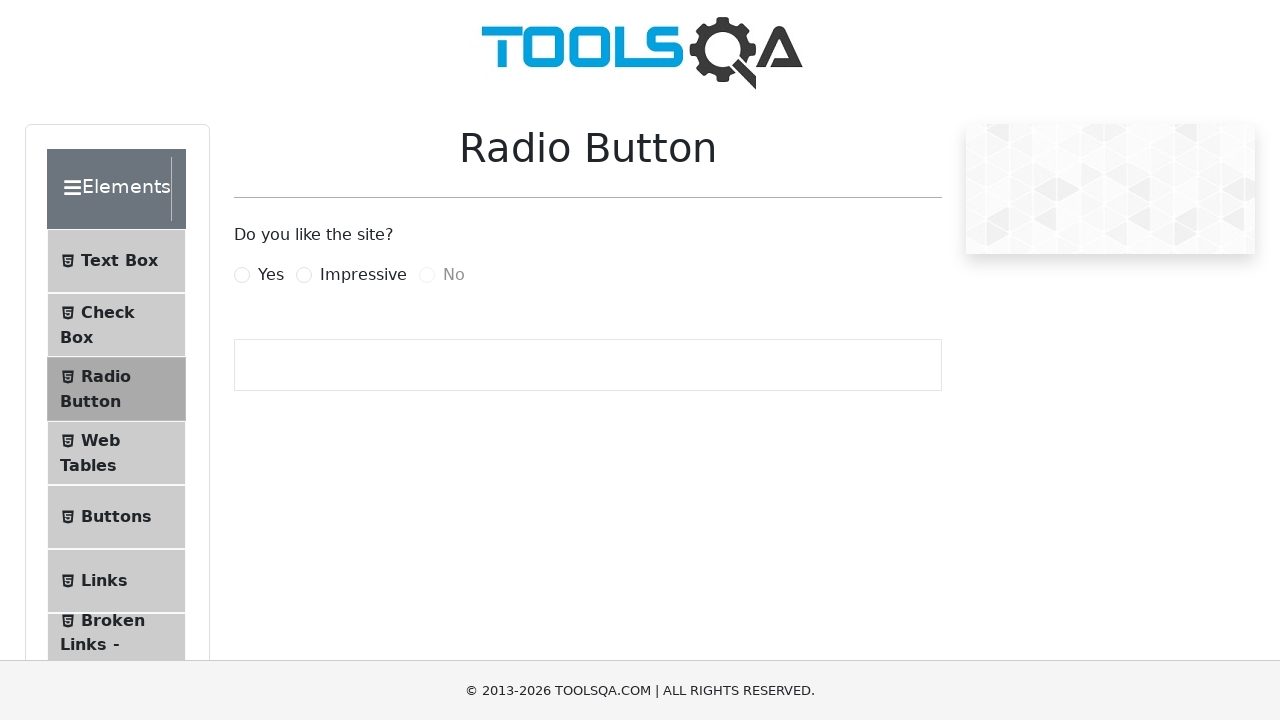

Checked enabled state of 'No' radio button: False
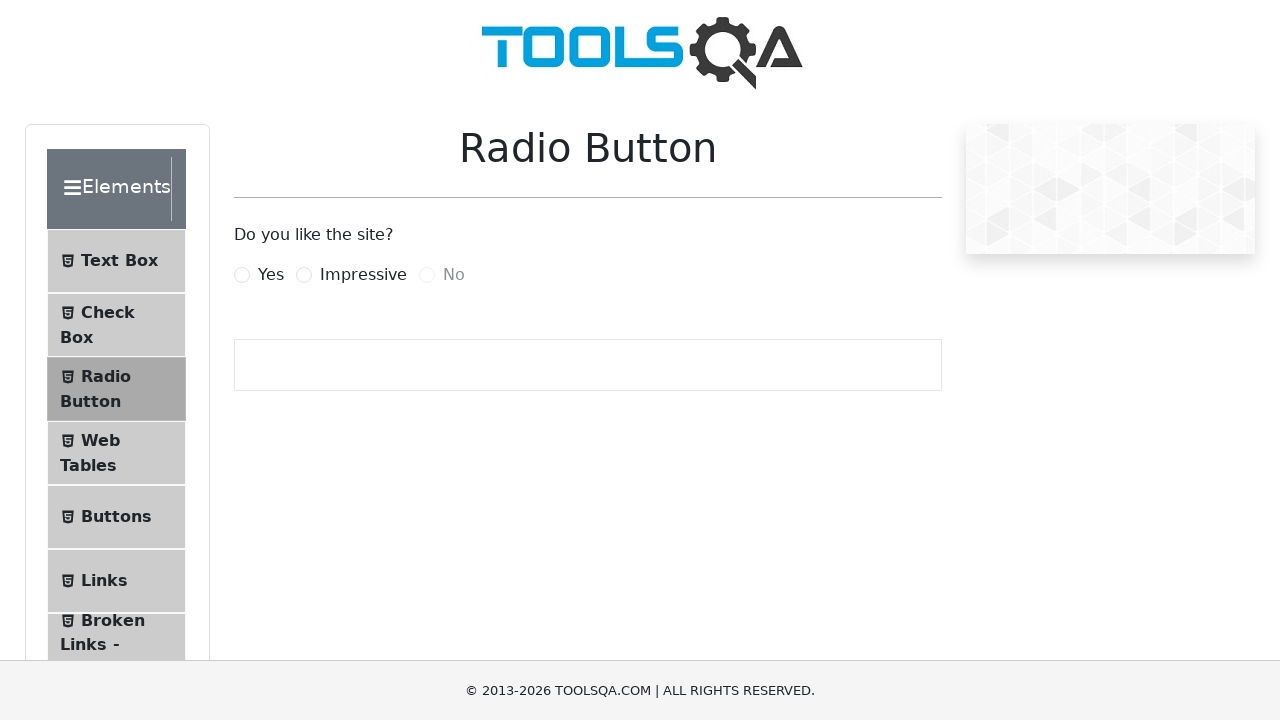

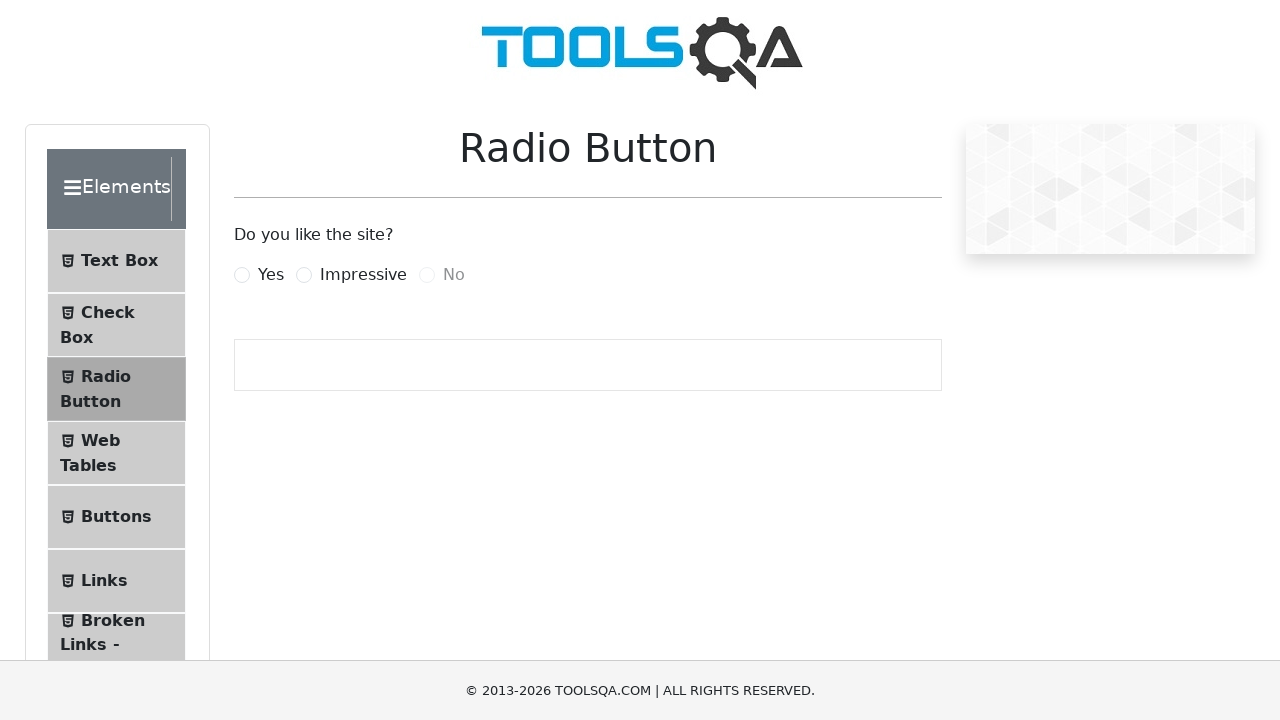